Tests filtering to display all items after viewing filtered views

Starting URL: https://demo.playwright.dev/todomvc

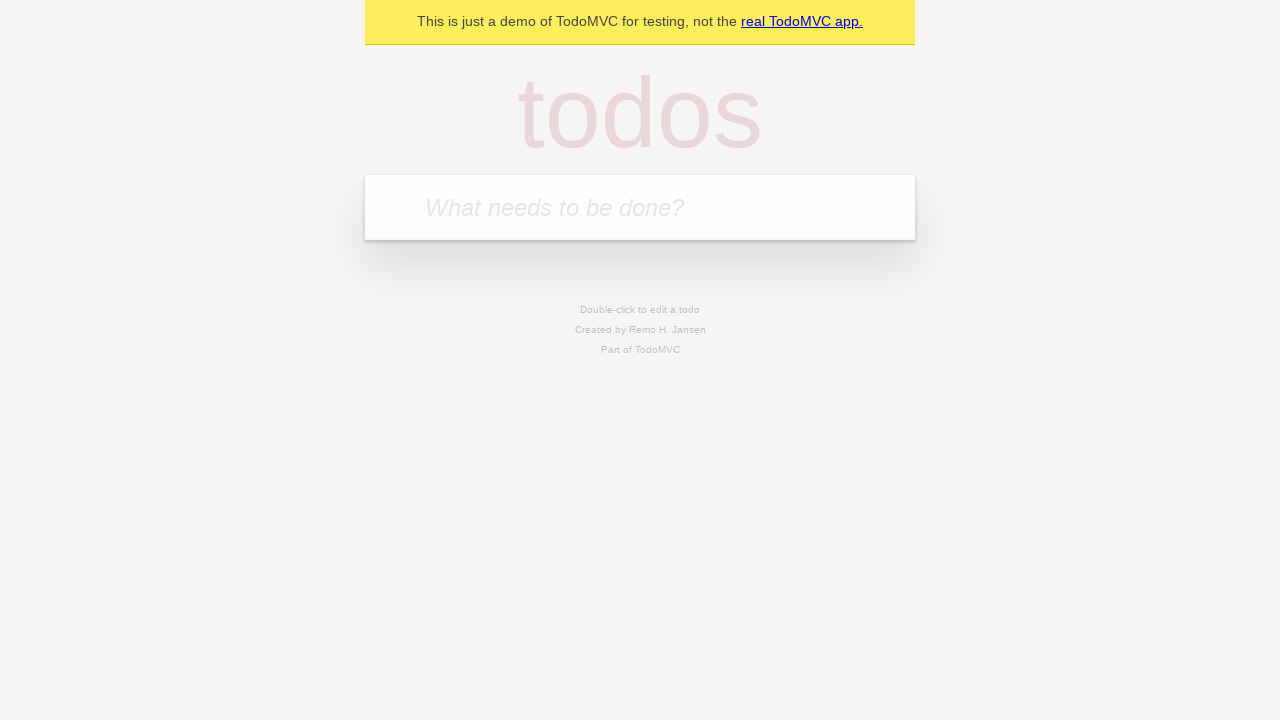

Filled todo input with 'buy some cheese' on internal:attr=[placeholder="What needs to be done?"i]
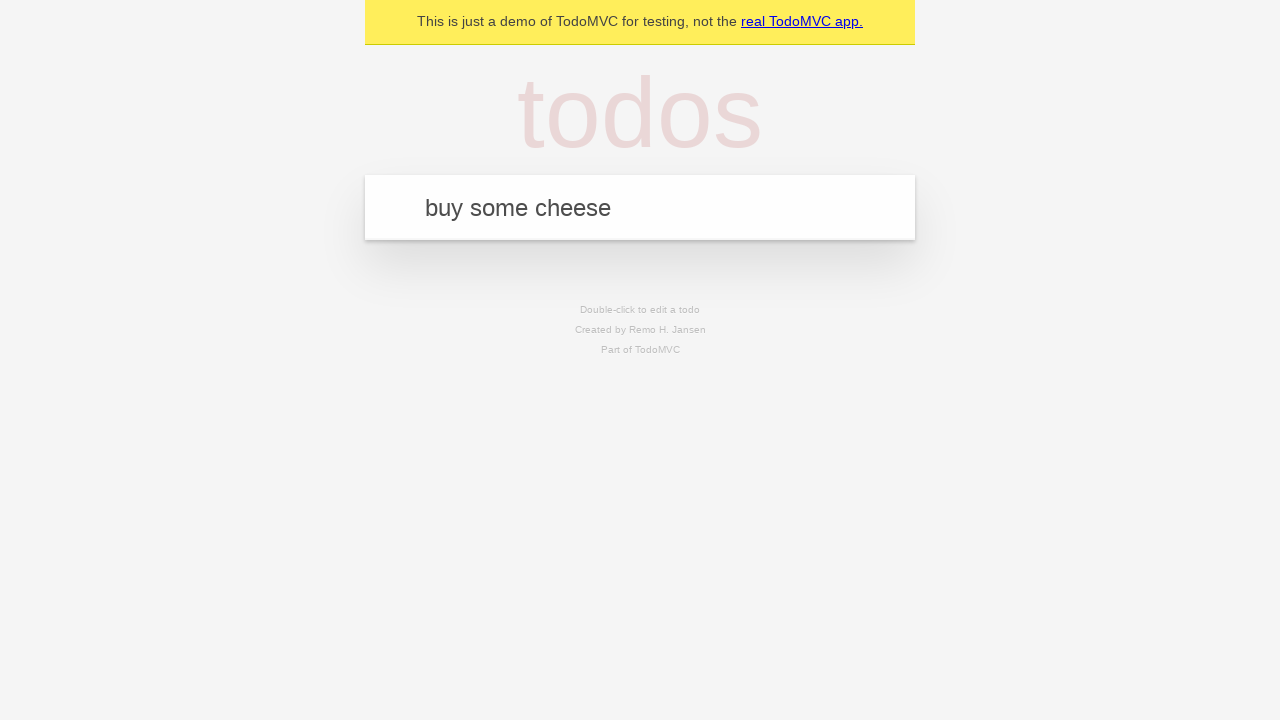

Pressed Enter to add first todo on internal:attr=[placeholder="What needs to be done?"i]
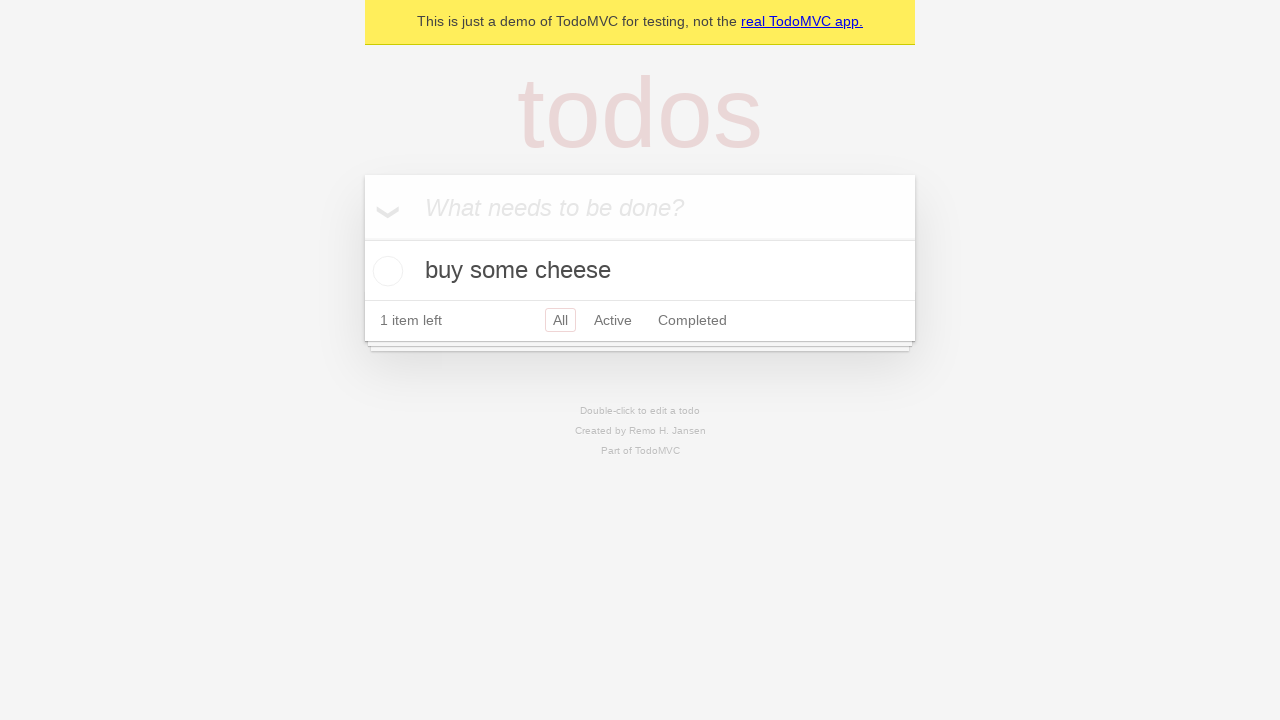

Filled todo input with 'feed the cat' on internal:attr=[placeholder="What needs to be done?"i]
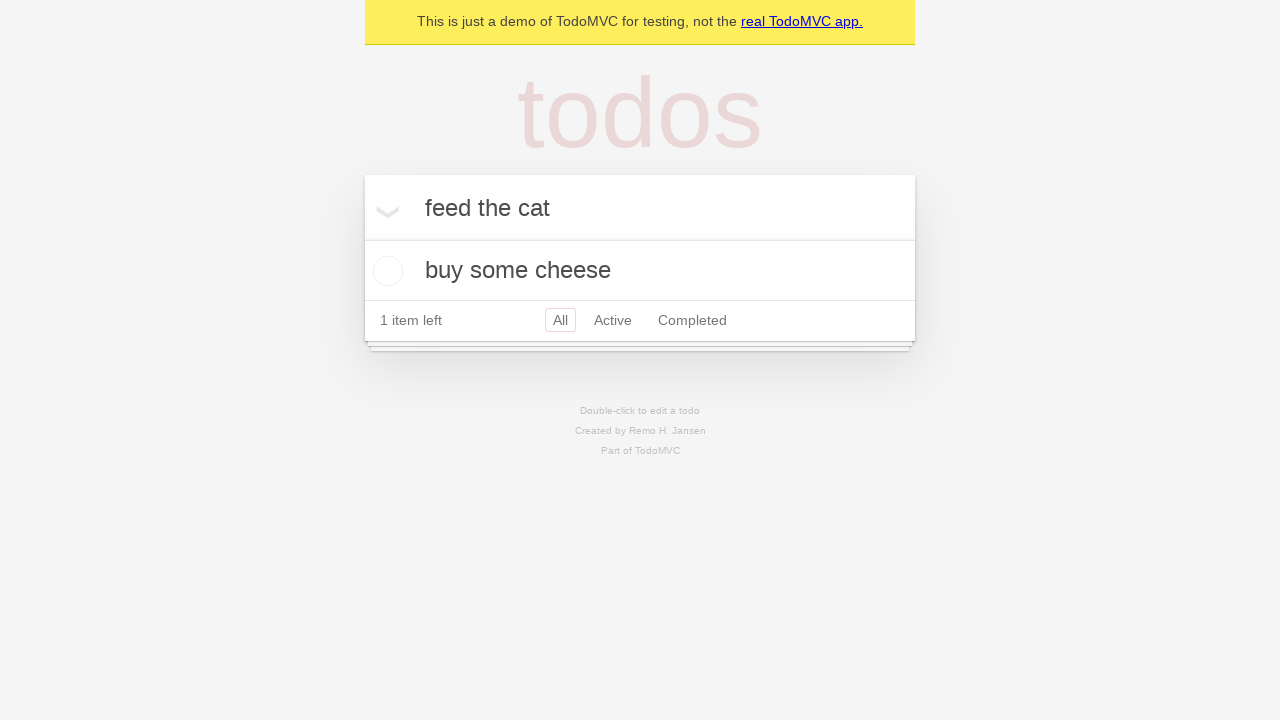

Pressed Enter to add second todo on internal:attr=[placeholder="What needs to be done?"i]
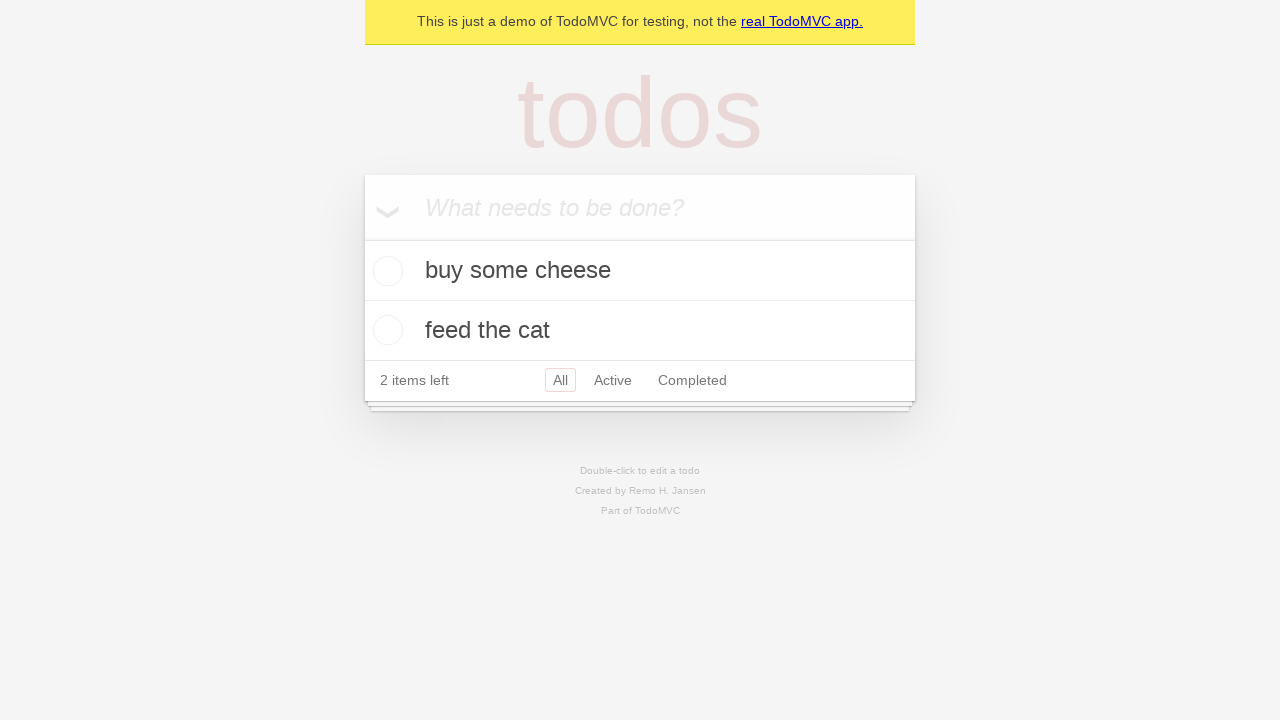

Filled todo input with 'book a doctors appointment' on internal:attr=[placeholder="What needs to be done?"i]
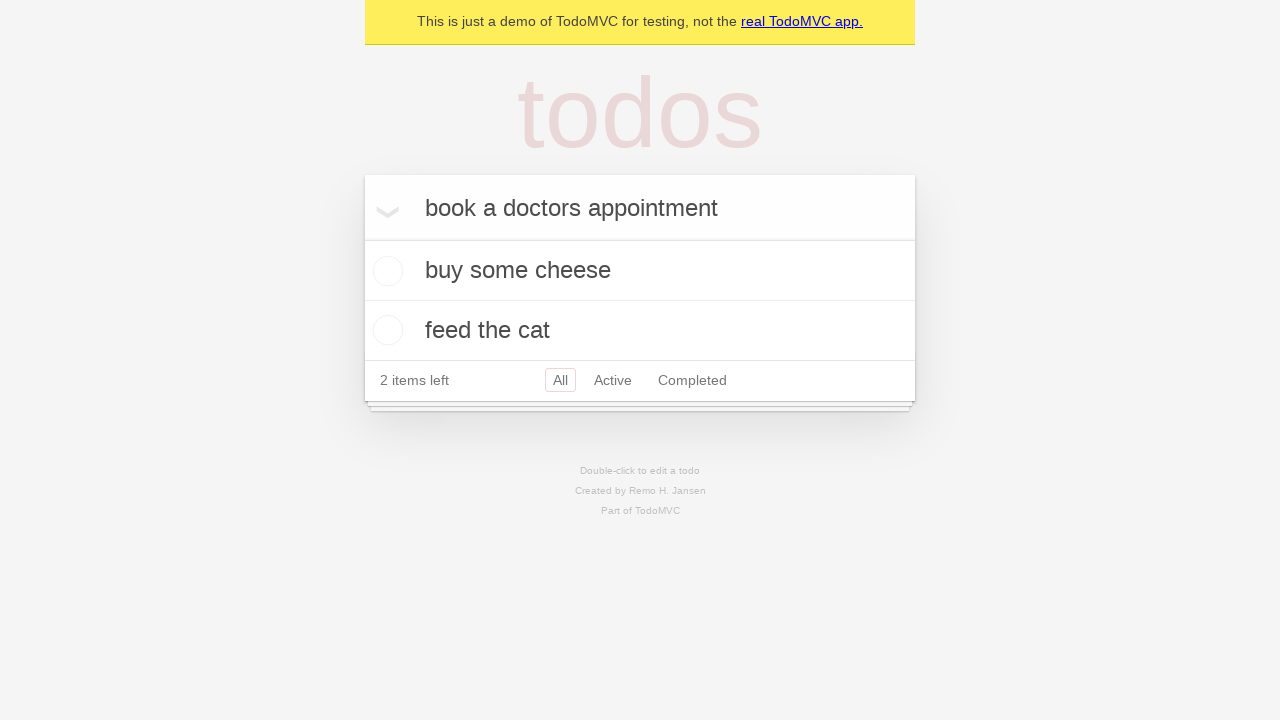

Pressed Enter to add third todo on internal:attr=[placeholder="What needs to be done?"i]
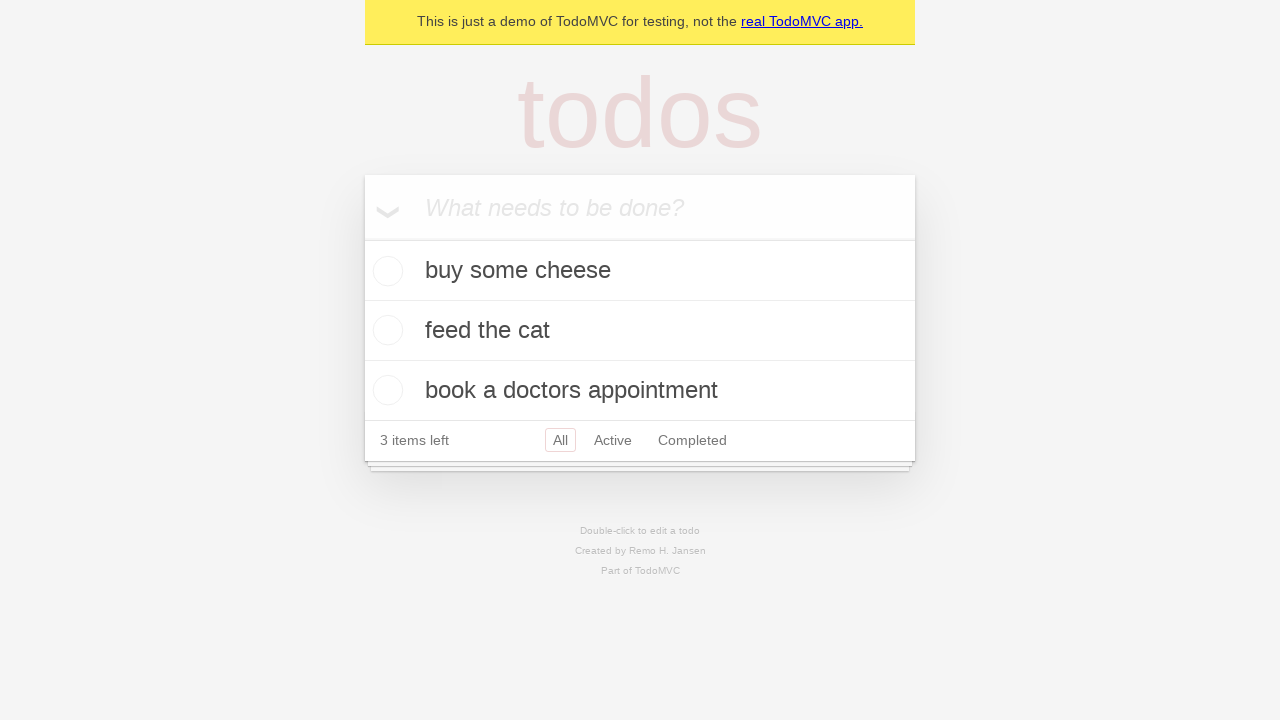

Checked the second todo item (feed the cat) at (385, 330) on internal:testid=[data-testid="todo-item"s] >> nth=1 >> internal:role=checkbox
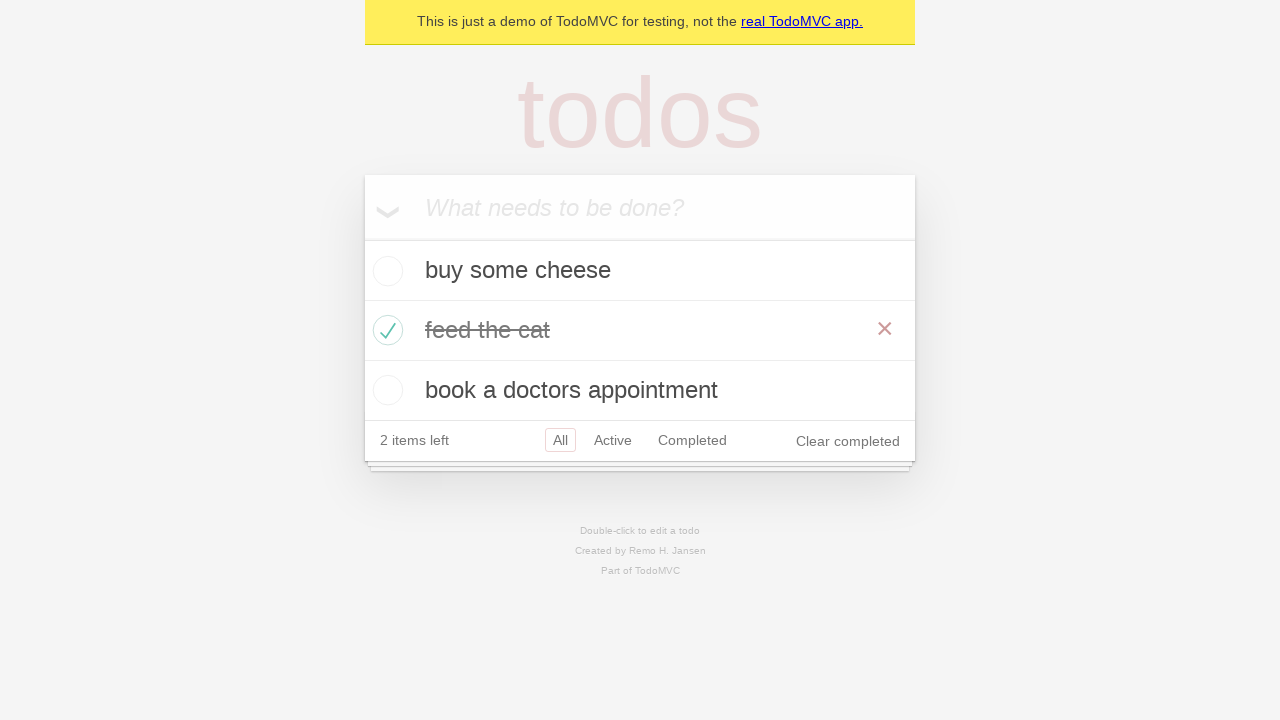

Clicked Active filter to display active todos only at (613, 440) on internal:role=link[name="Active"i]
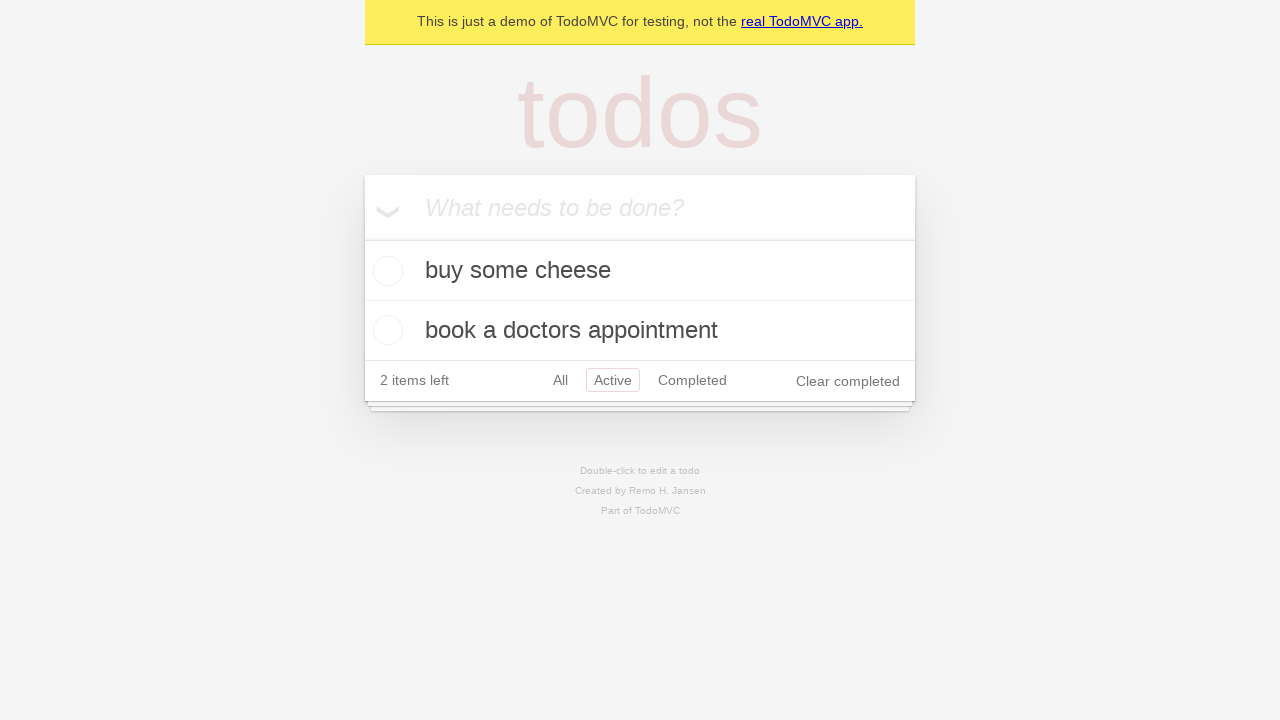

Clicked Completed filter to display completed todos only at (692, 380) on internal:role=link[name="Completed"i]
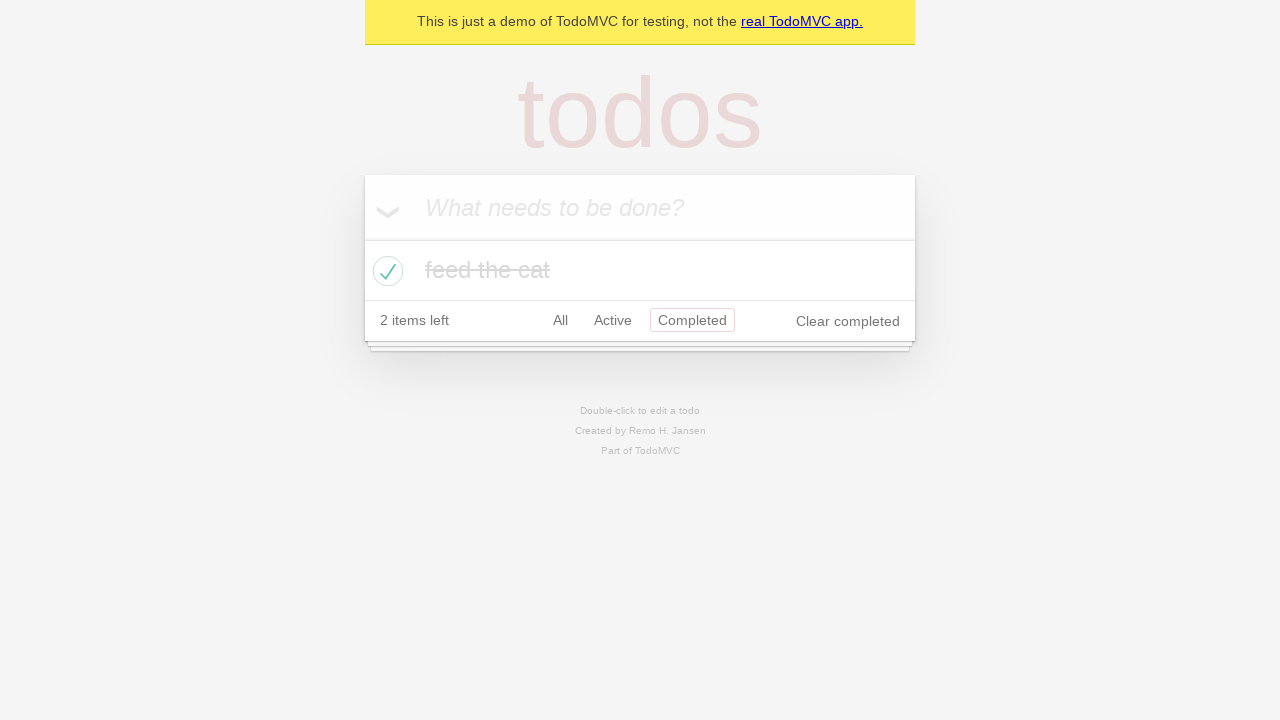

Clicked All filter to display all items at (560, 320) on internal:role=link[name="All"i]
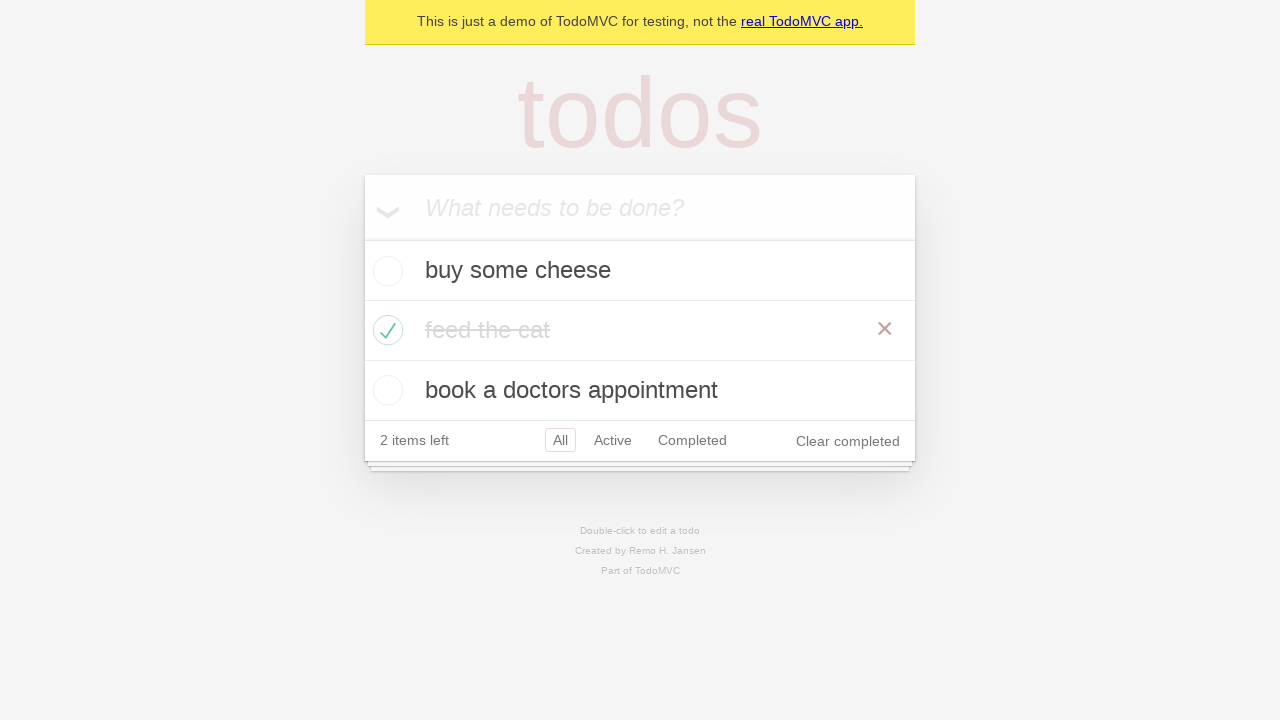

Waited for All filter to apply
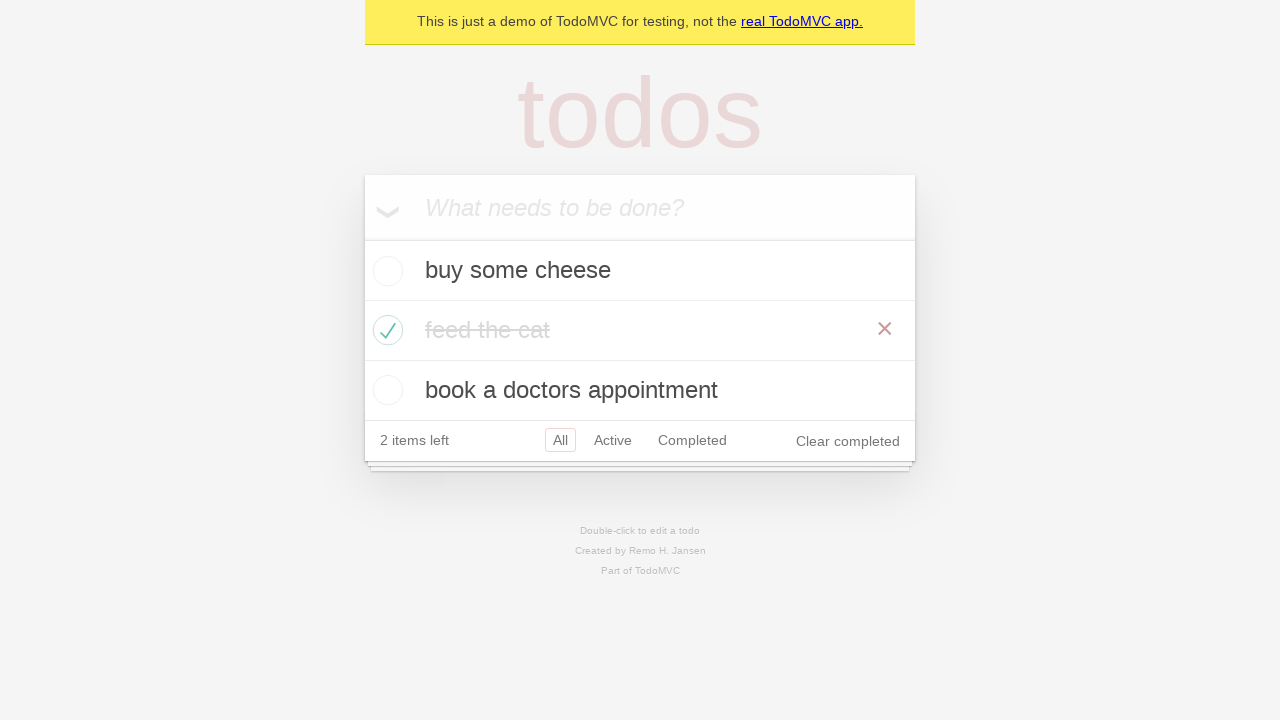

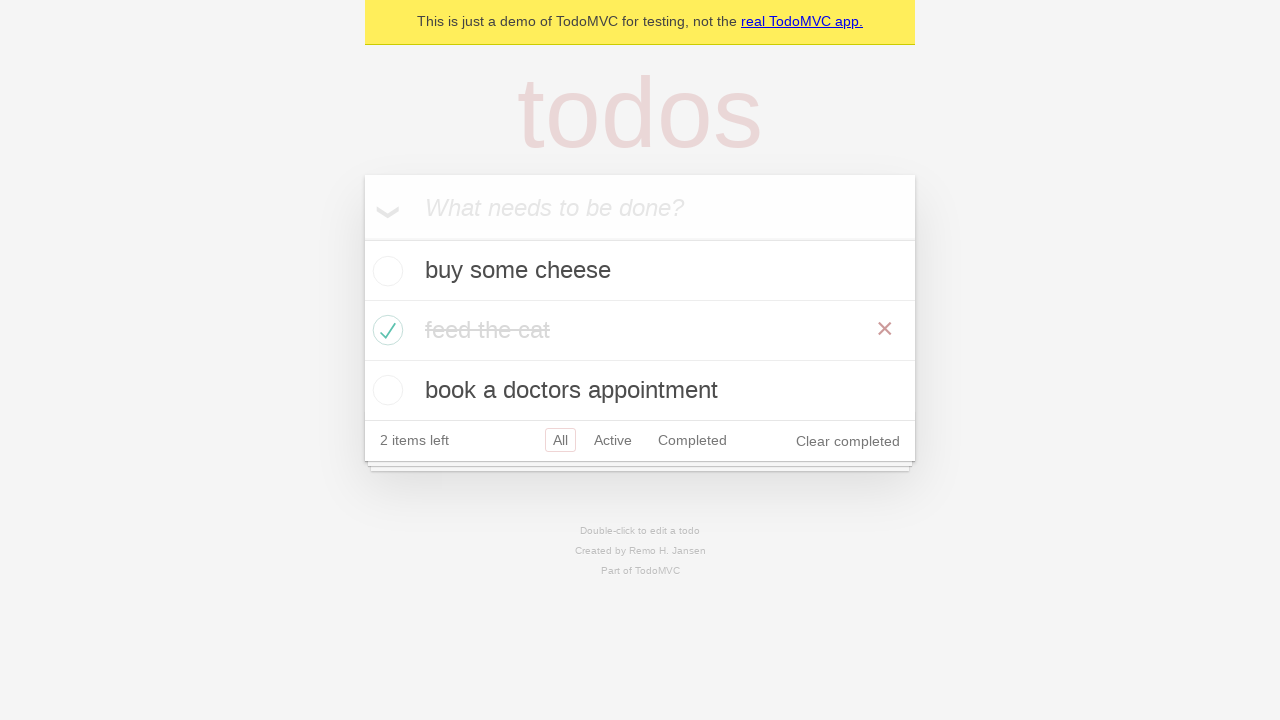